Tests implicit wait functionality by clicking a button and verifying that a dynamically appearing element with text 'WebDriver' is displayed

Starting URL: http://seleniumpractise.blogspot.com/2016/08/how-to-use-explicit-wait-in-selenium.html

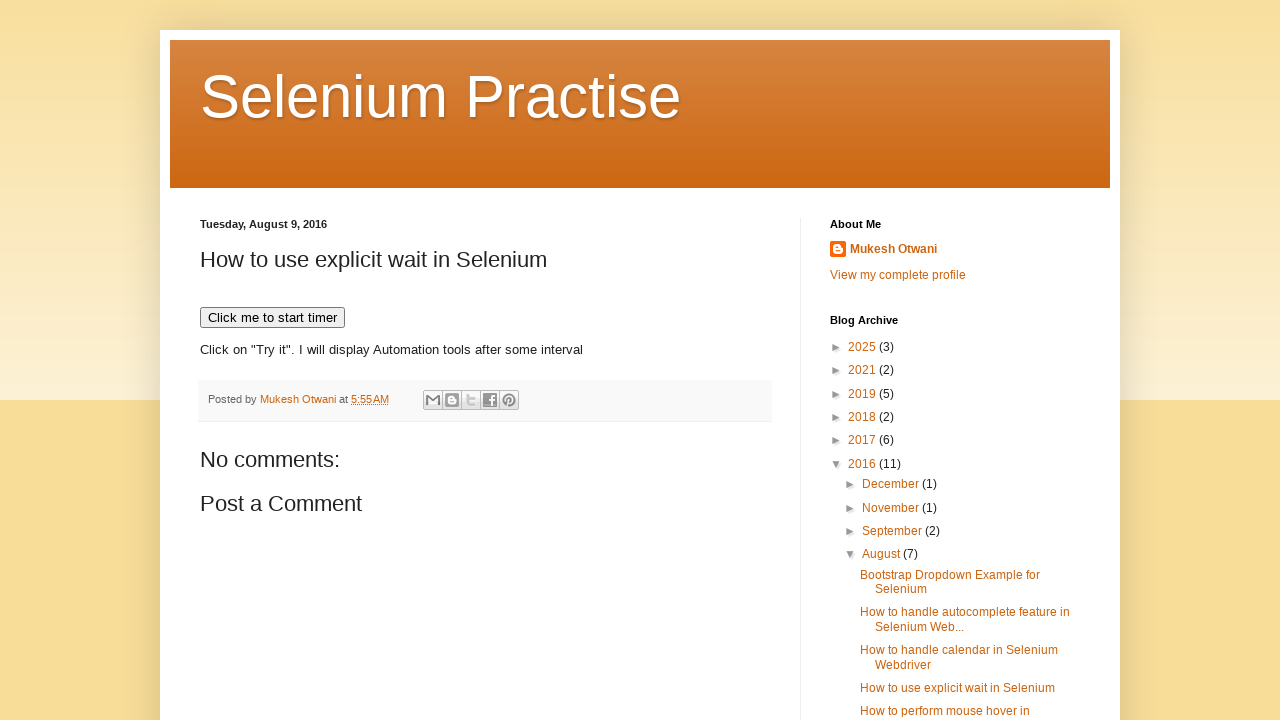

Clicked button to trigger dynamic element at (272, 318) on xpath=//*[@id='post-body-7708391096228750161']/button
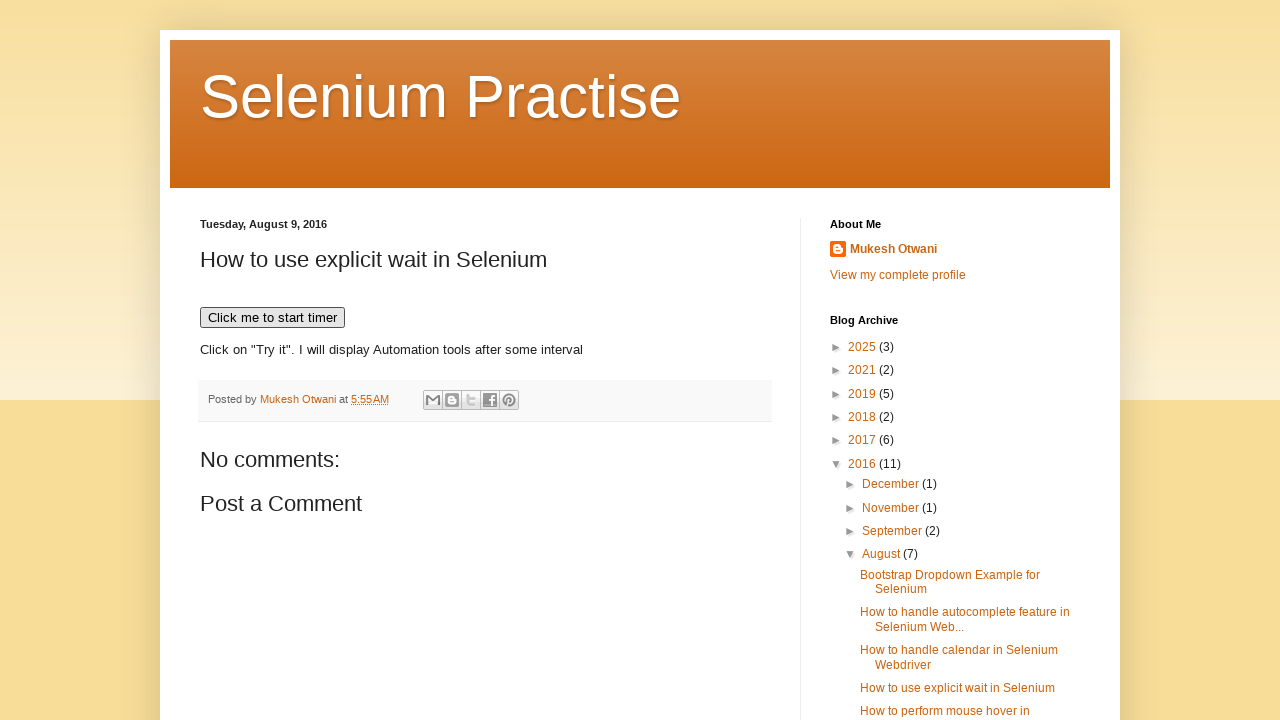

Waited for WebDriver element to appear
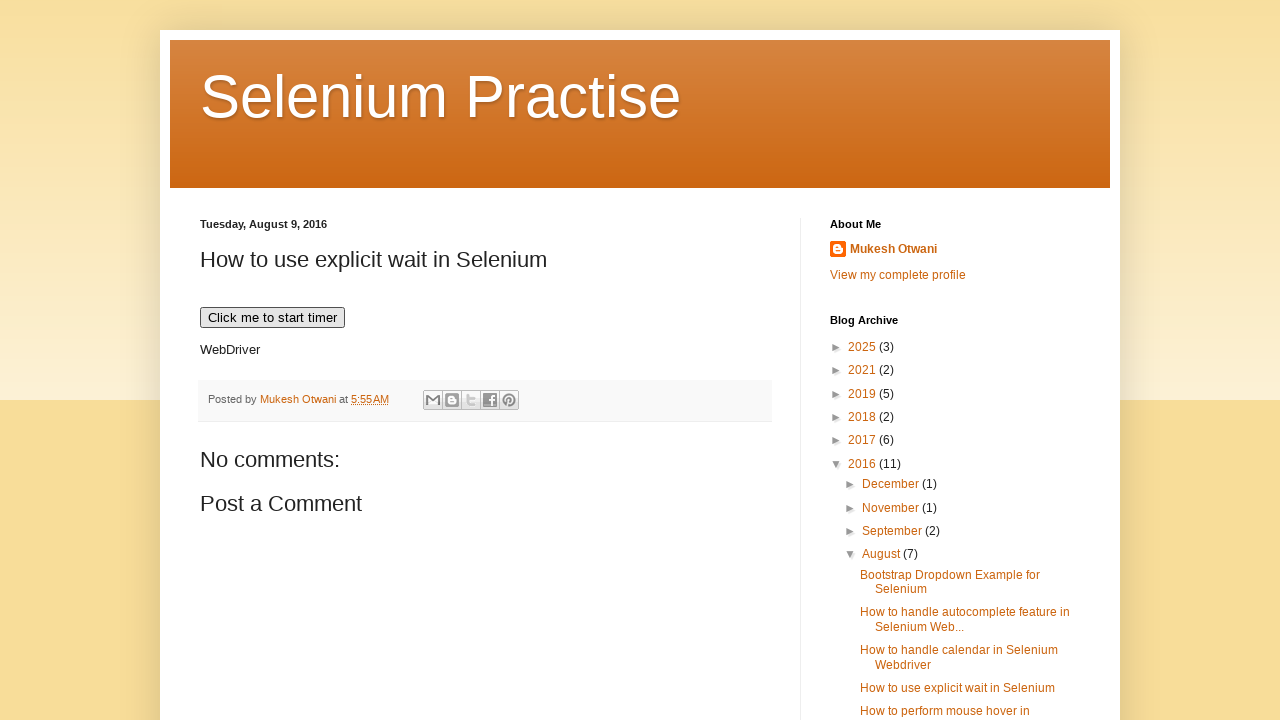

Located WebDriver element
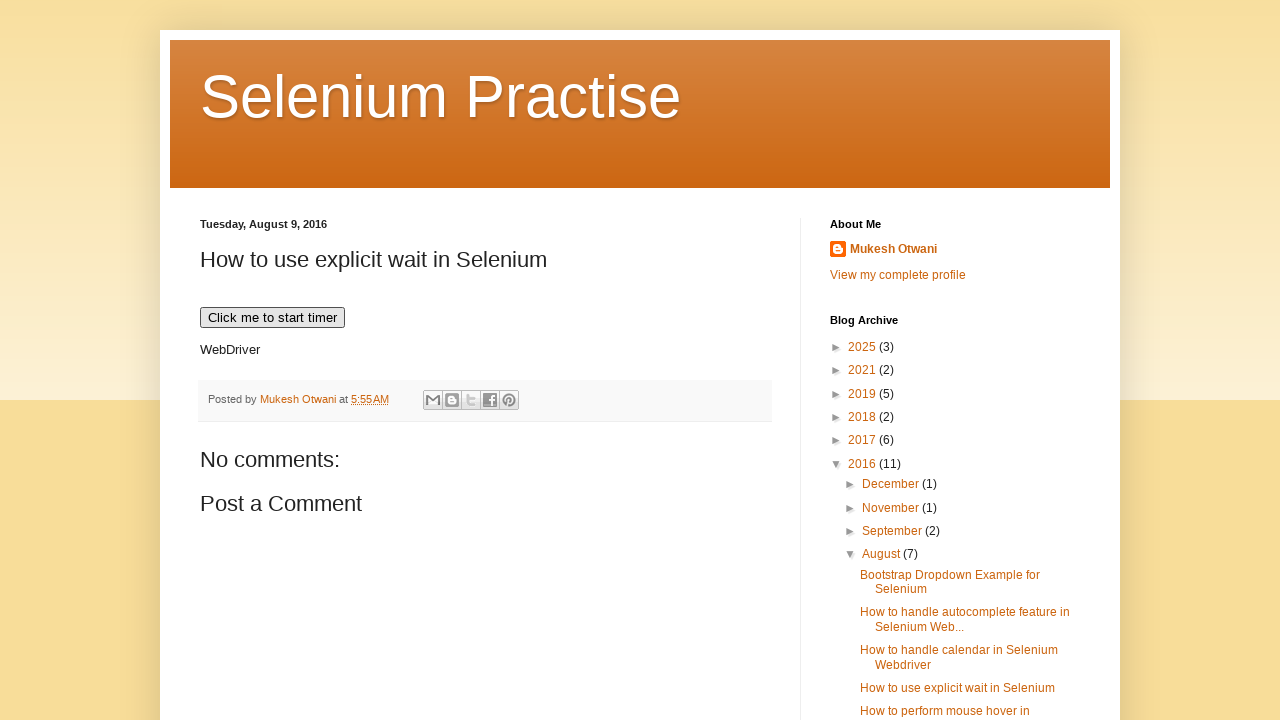

Verified that WebDriver element is visible
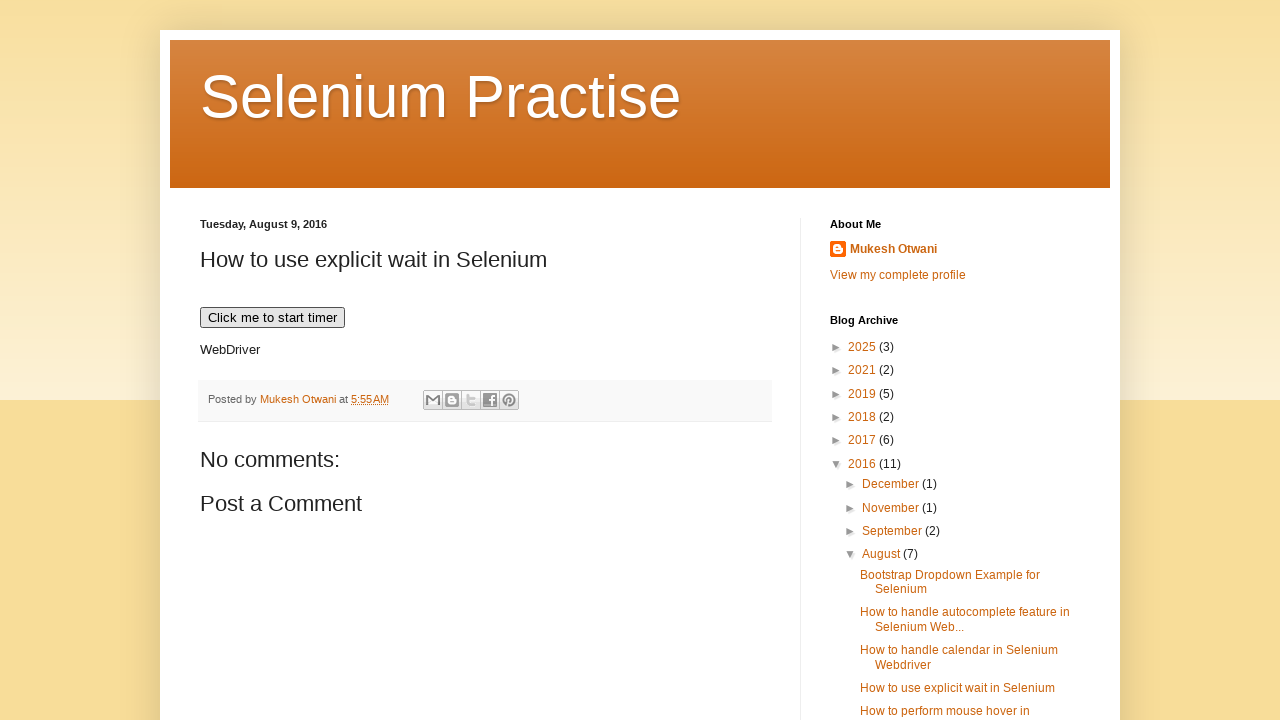

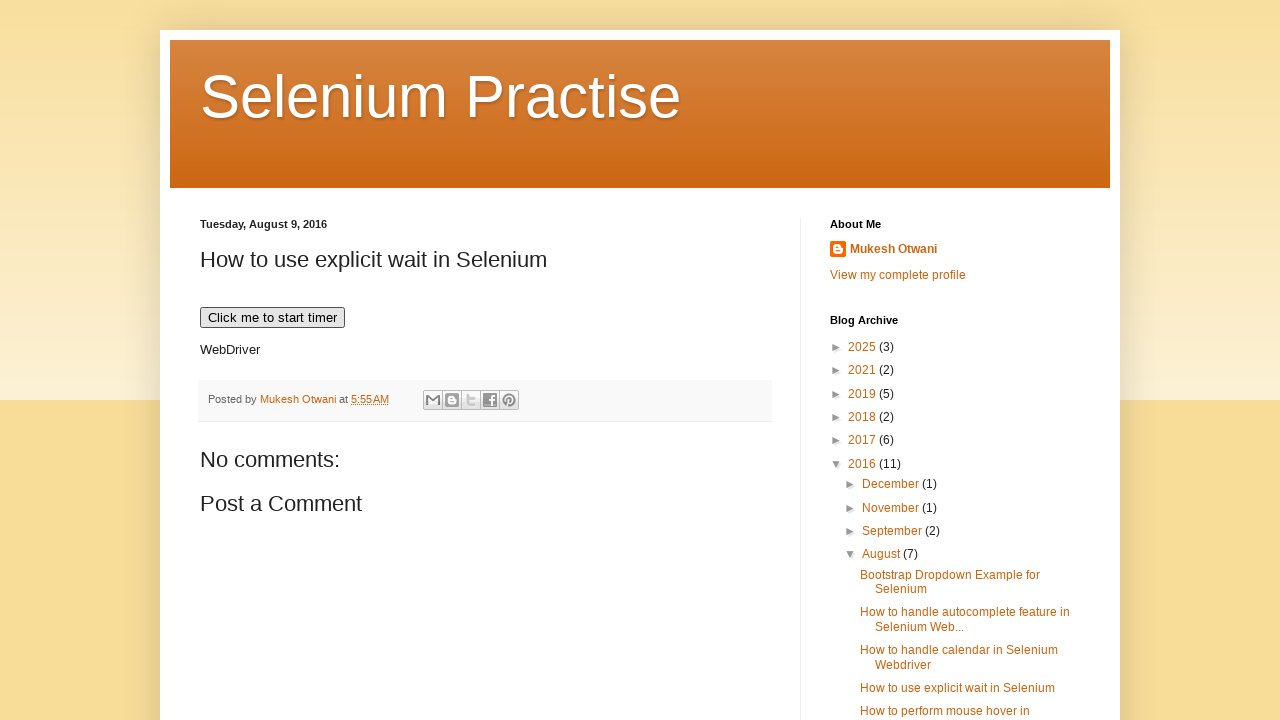